Navigates to wisequarter.com website and verifies the page loads successfully

Starting URL: https://www.wisequarter.com

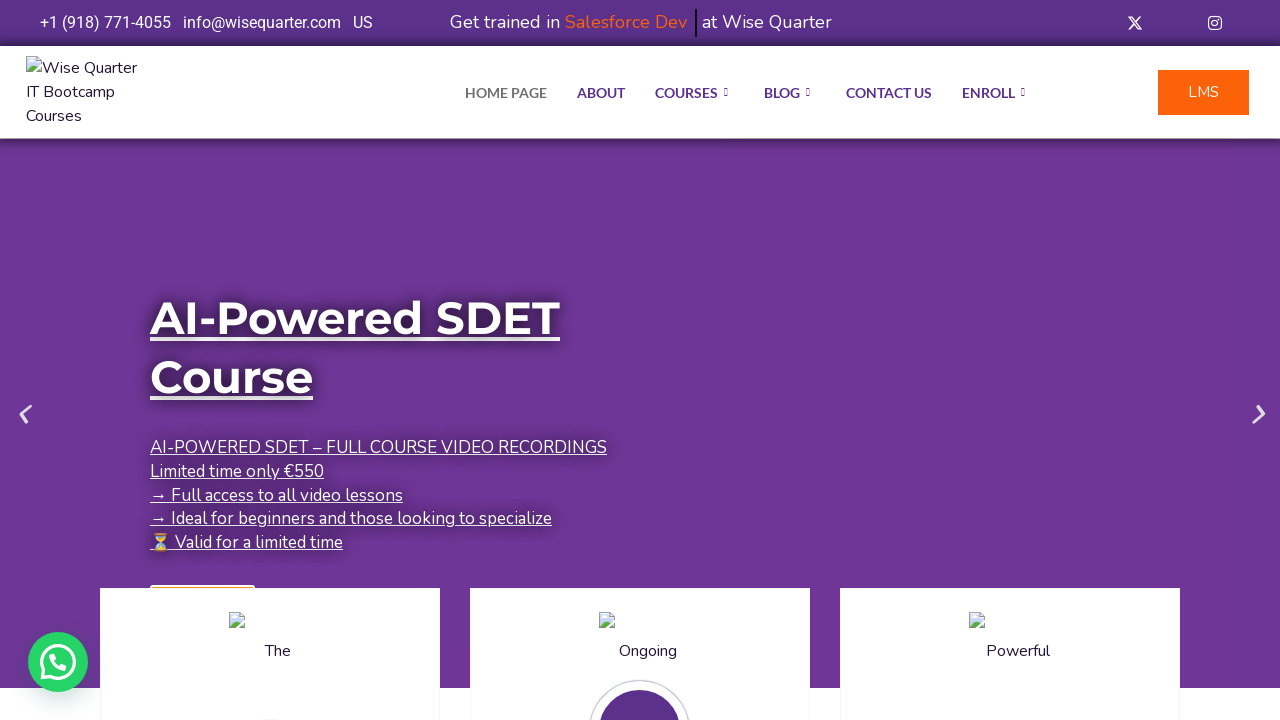

Waited for page DOM to fully load
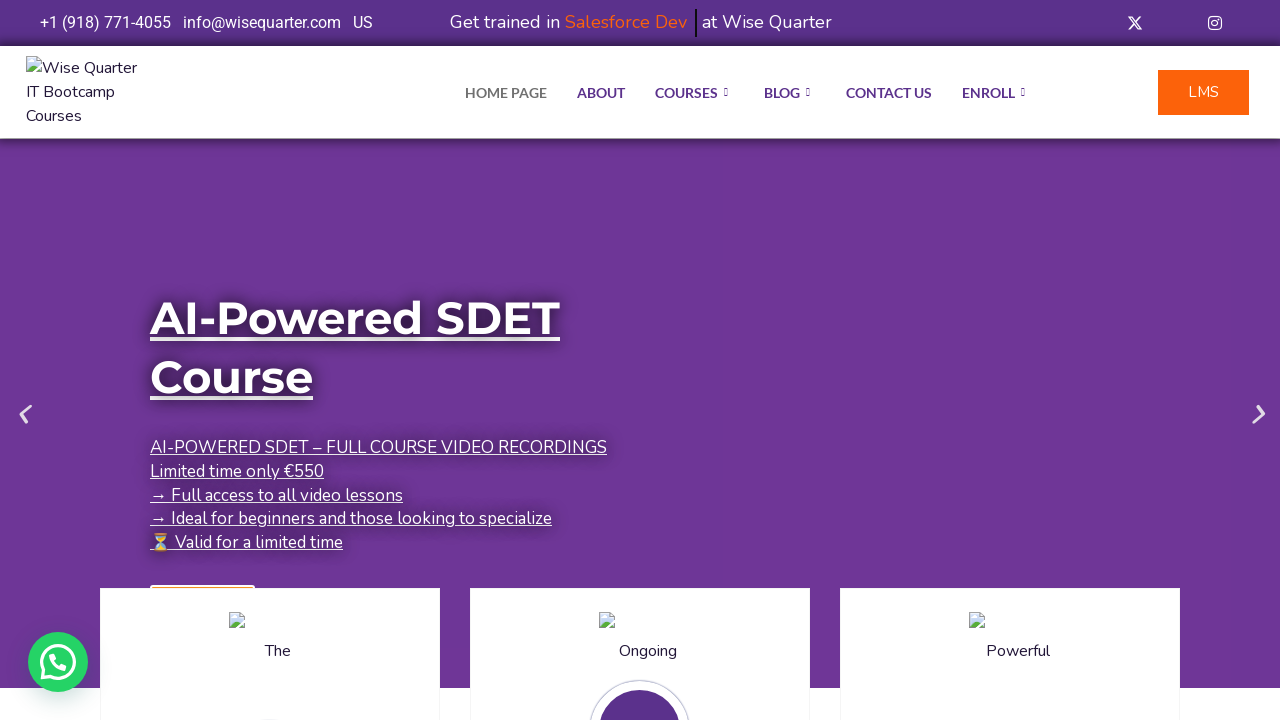

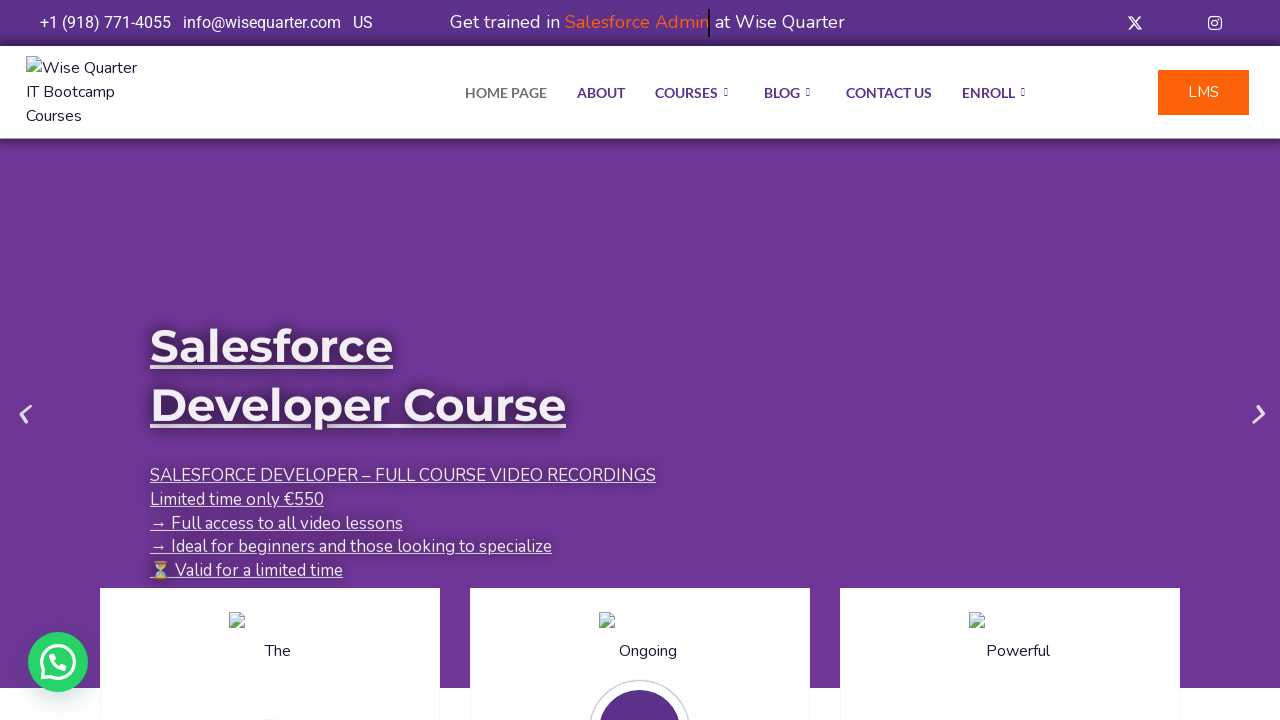